Tests a web form submission by filling out personal information fields including first name, last name, job title, education level, gender, years of experience, and date of birth, then submitting the form.

Starting URL: https://formy-project.herokuapp.com/form

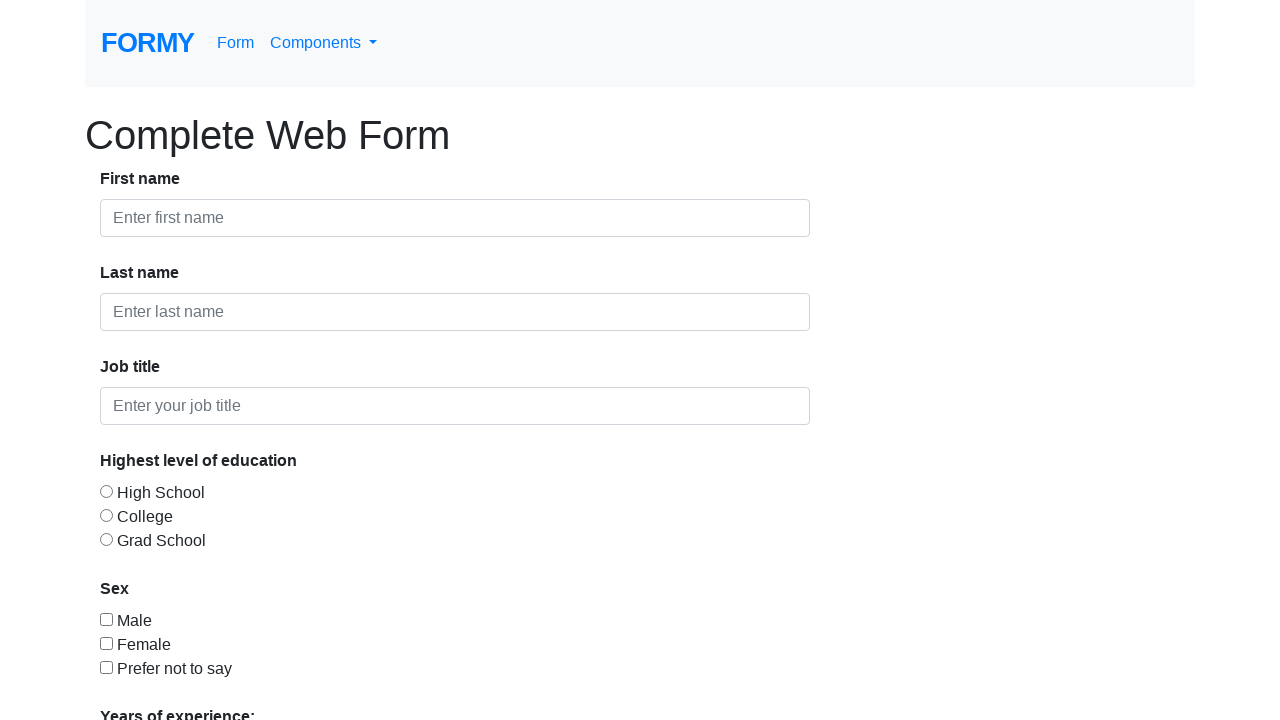

Filled first name field with 'Budi' on #first-name
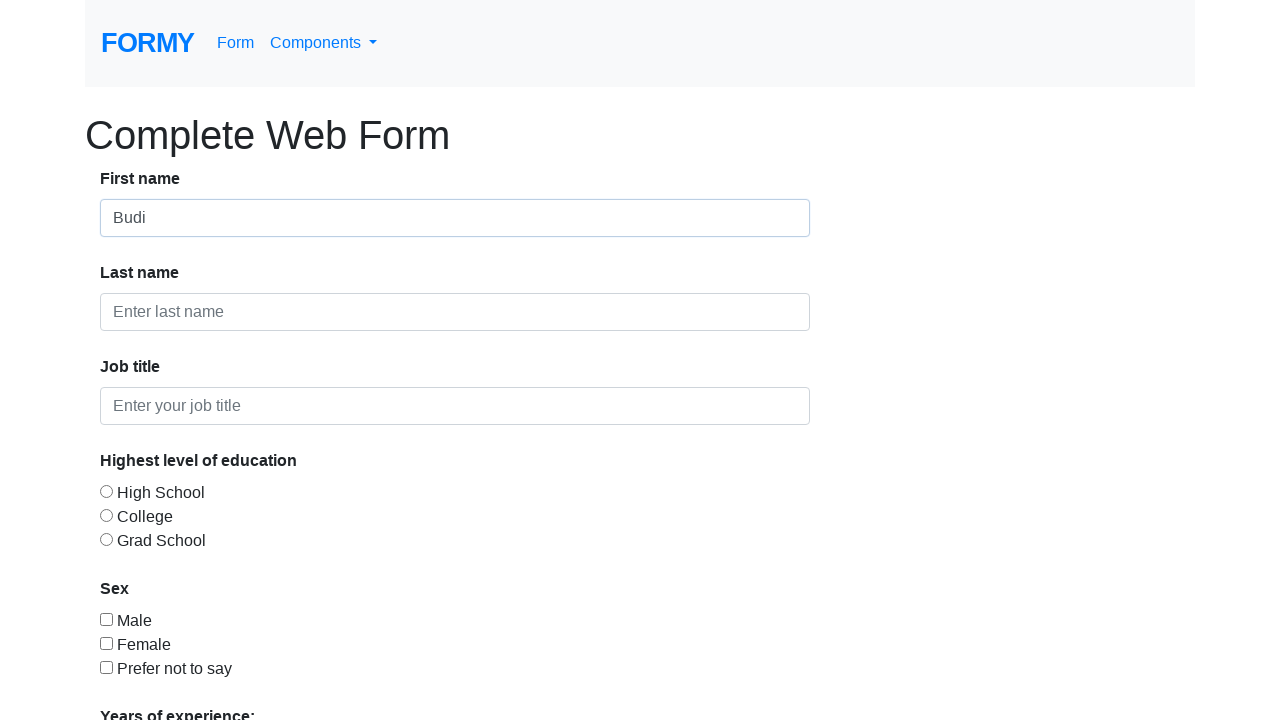

Filled last name field with 'Santoso' on #last-name
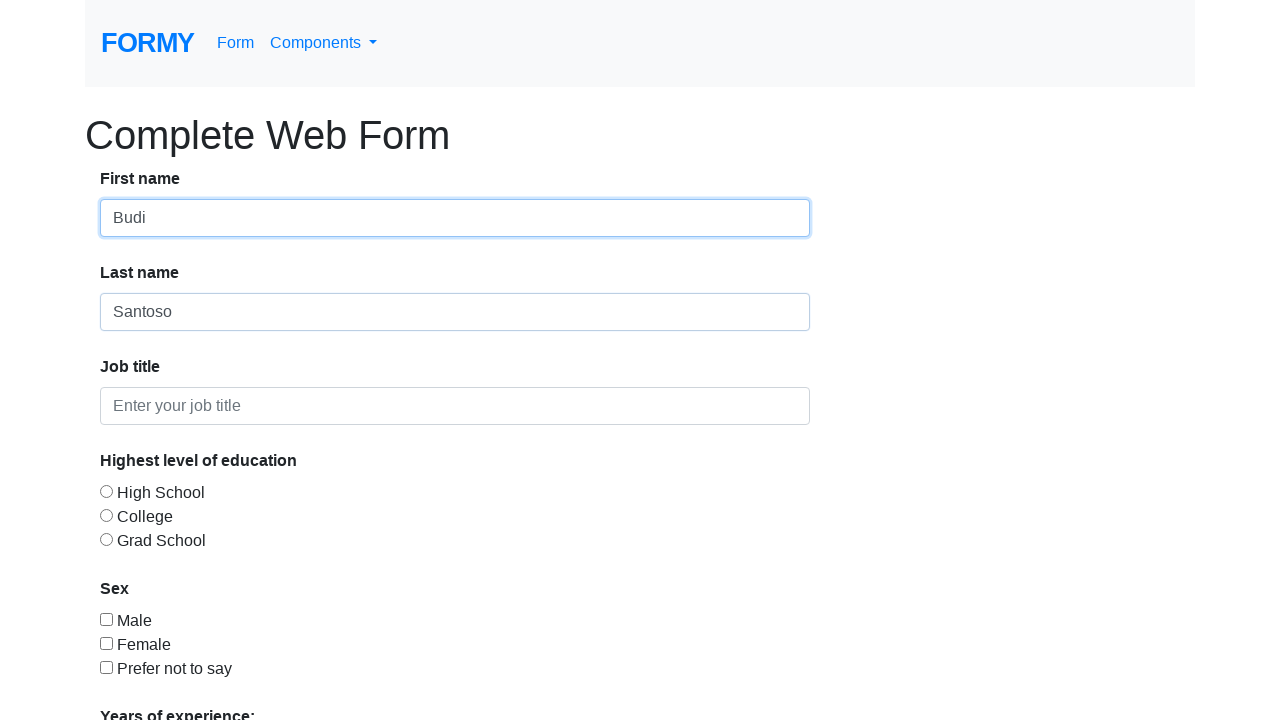

Filled job title field with 'Software Engineer' on #job-title
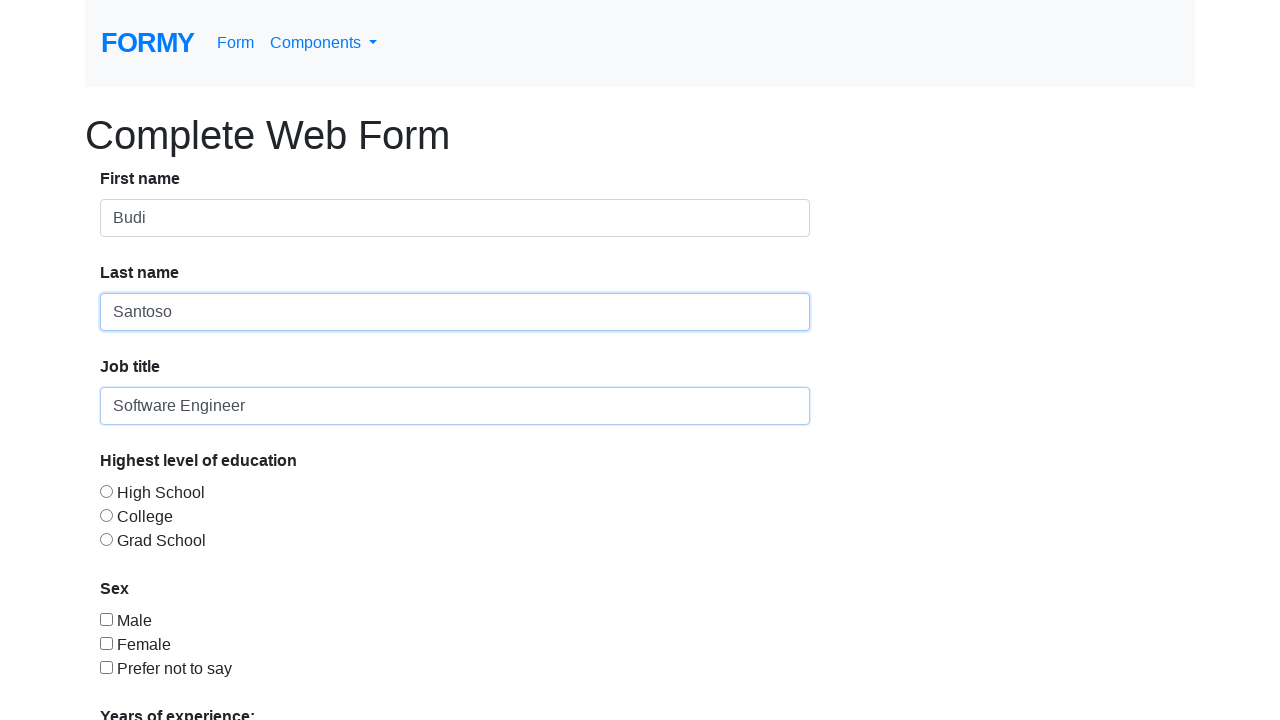

Selected College education level at (106, 515) on #radio-button-2
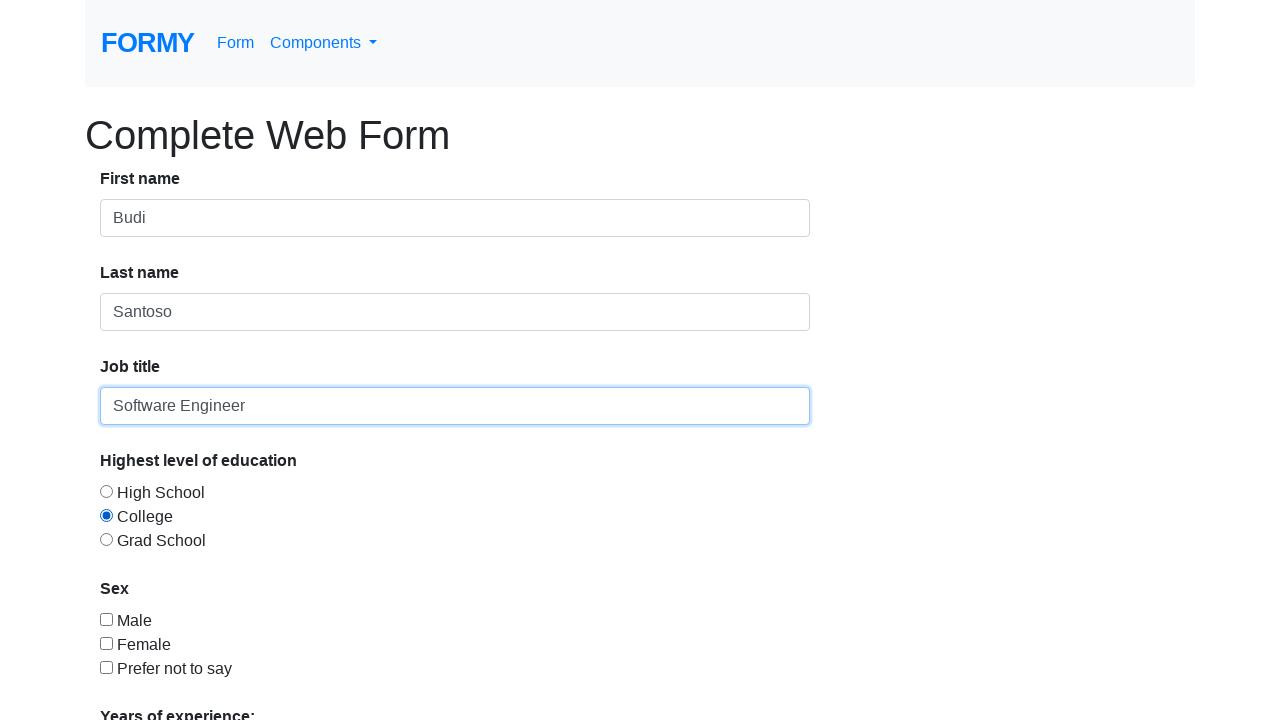

Selected gender checkbox at (106, 667) on #checkbox-3
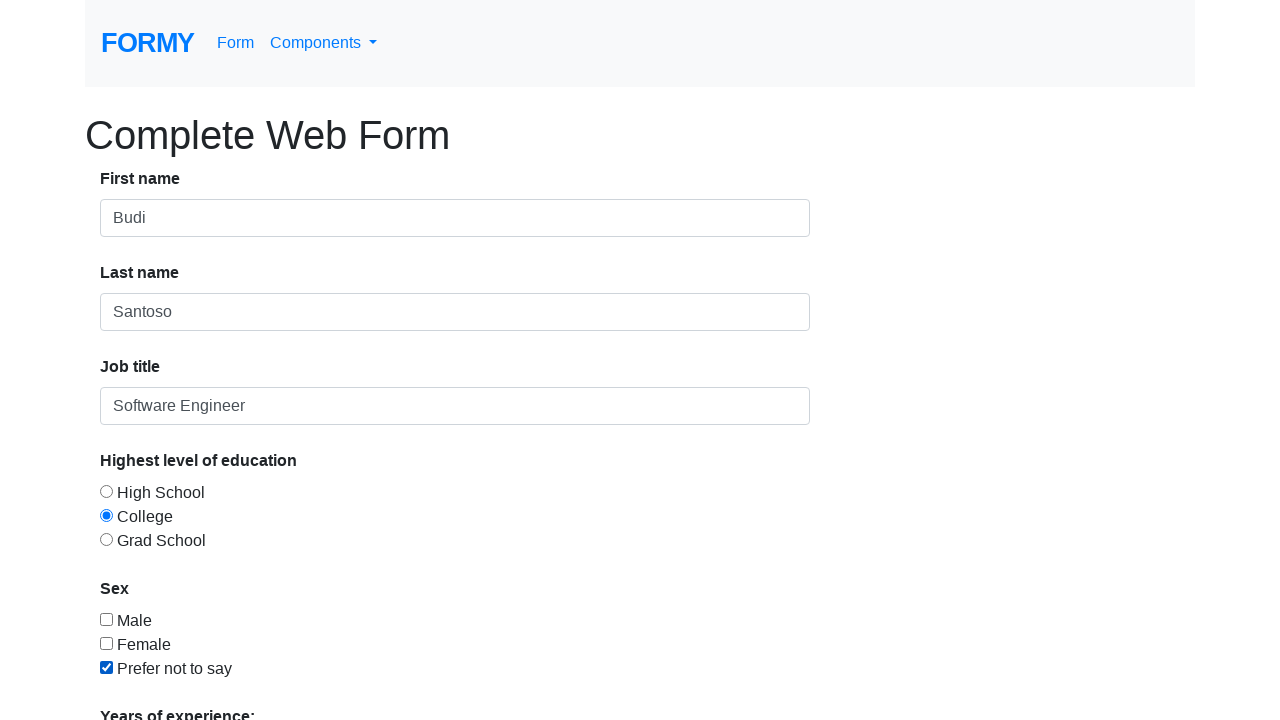

Selected 2-4 years from experience dropdown on #select-menu
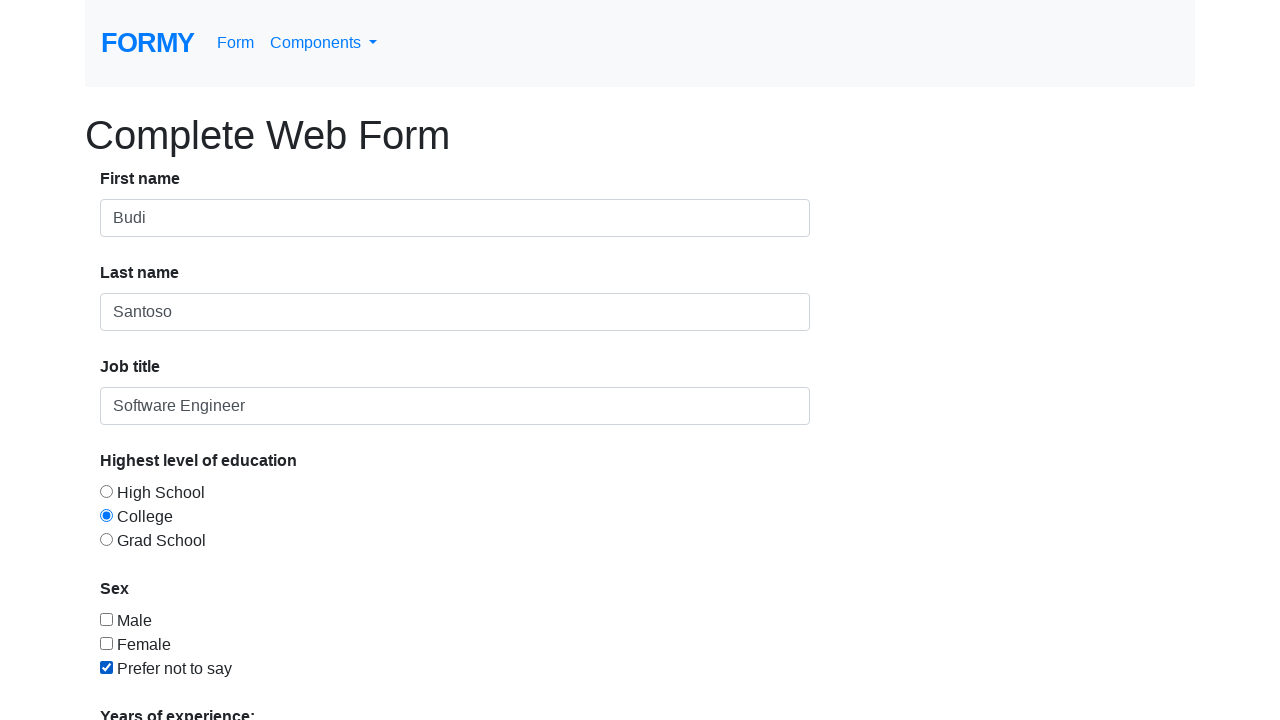

Filled date of birth field with '05/15/1990' on #datepicker
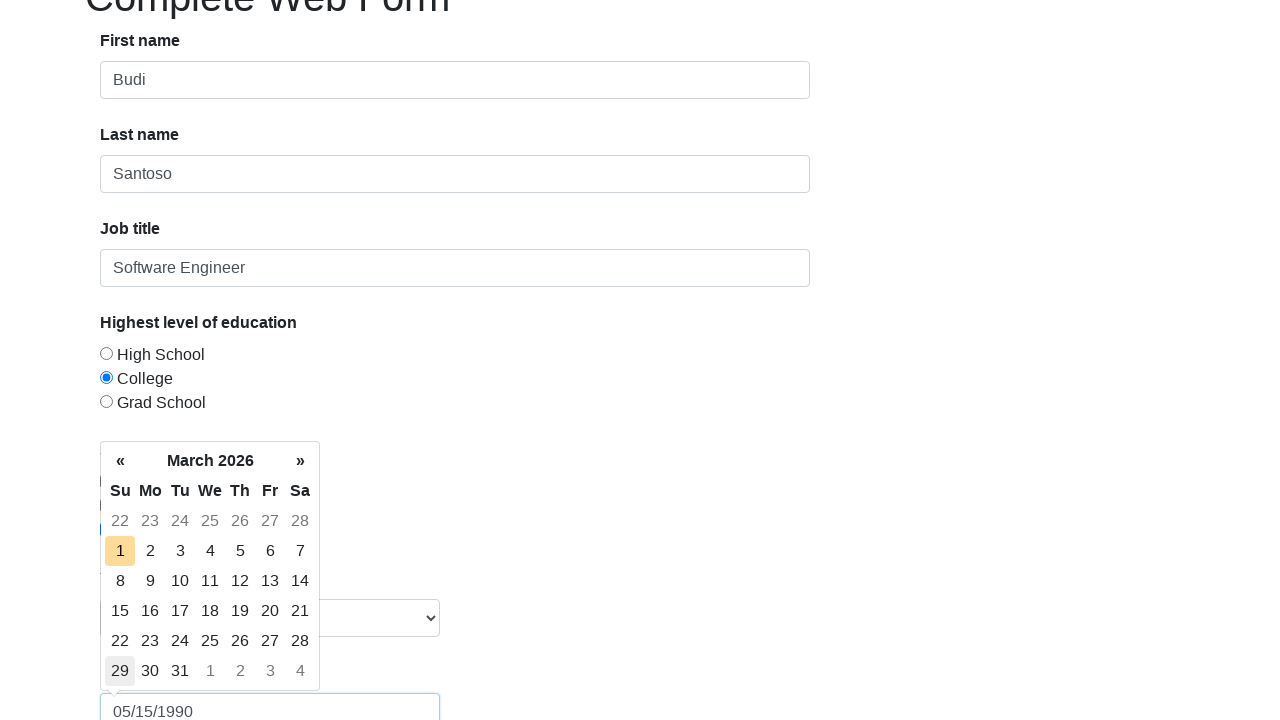

Clicked Submit button to submit the form at (148, 680) on a:has-text('Submit')
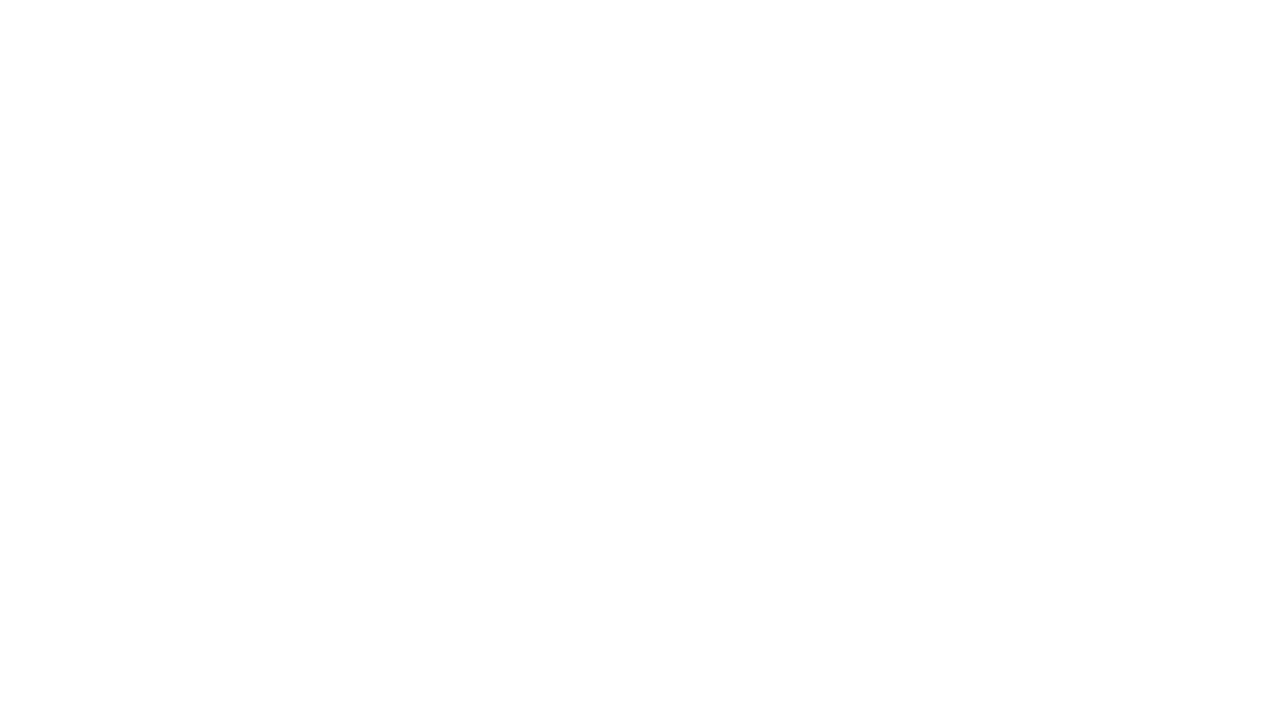

Form submission completed and page loaded
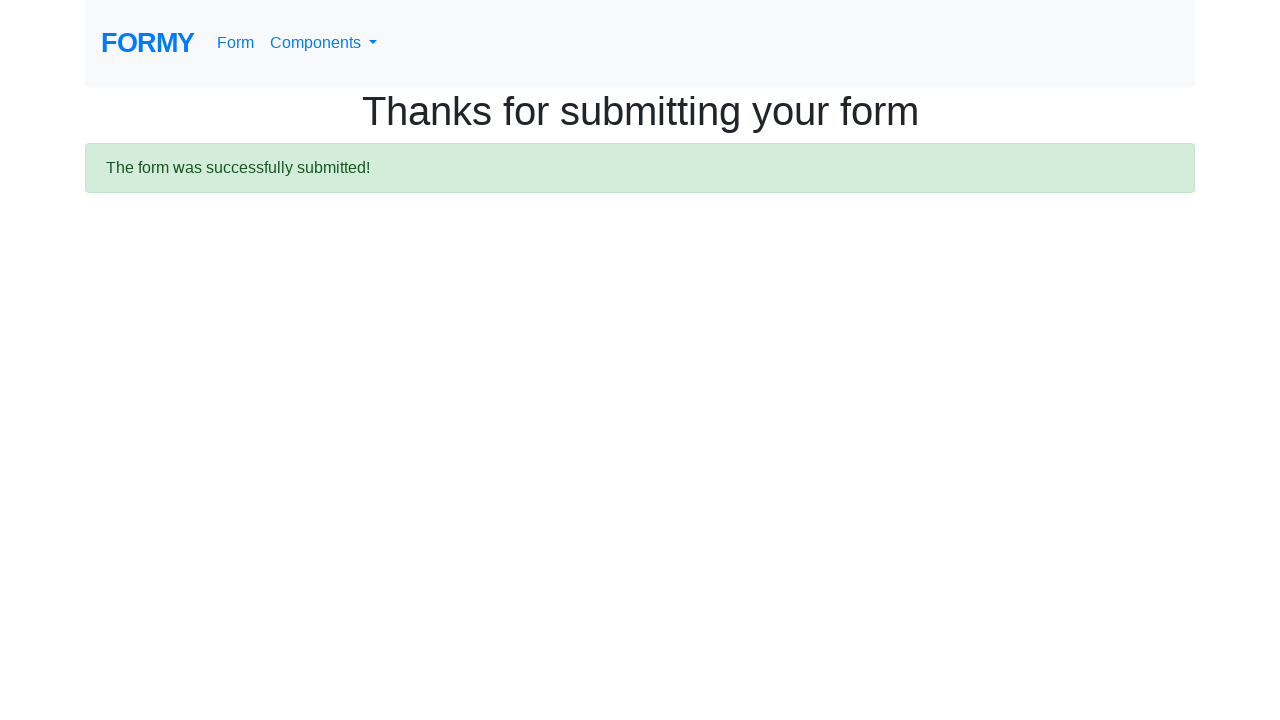

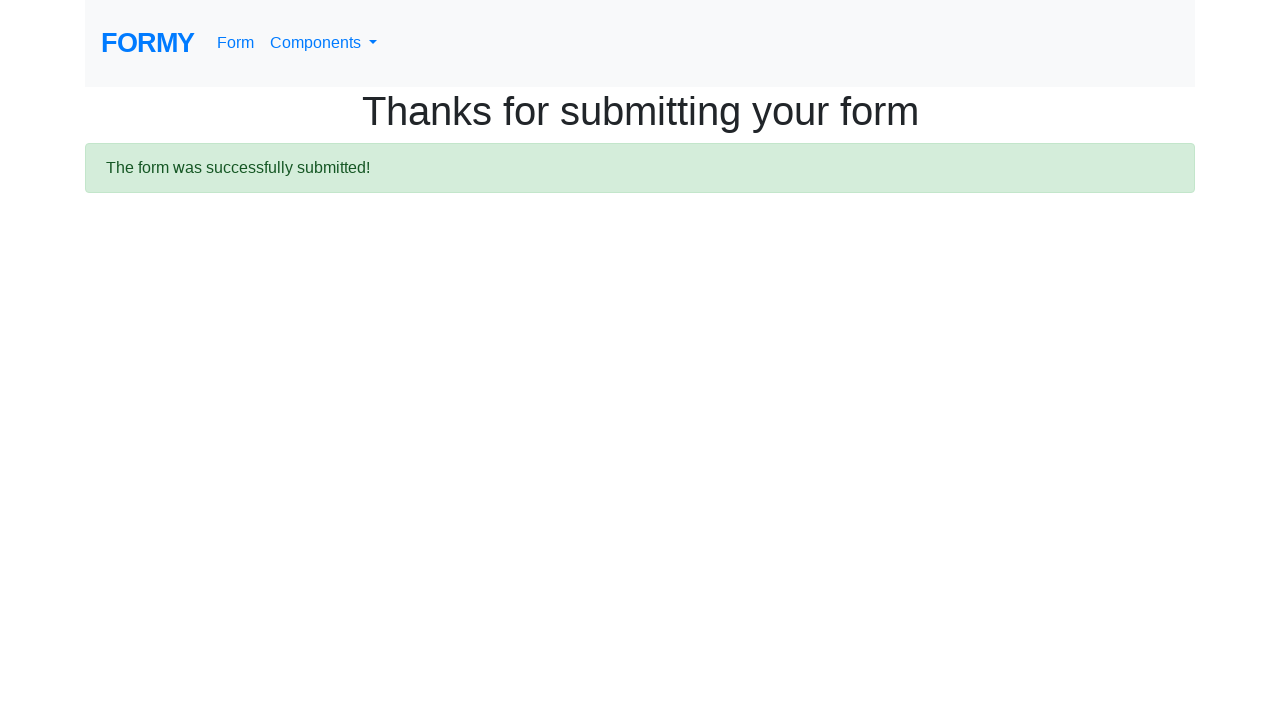